Tests that context menu appears at the click position by right-clicking in the center of an element

Starting URL: https://osstep.github.io/action_click

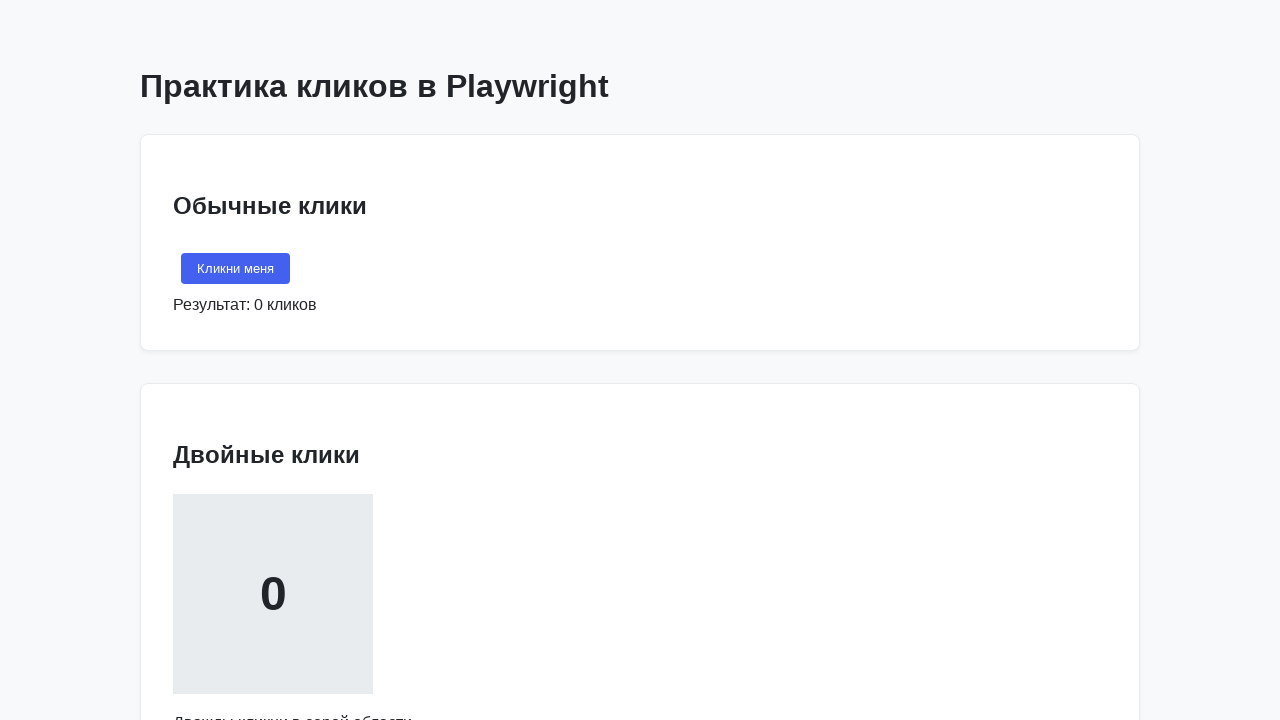

Located the right-click target element
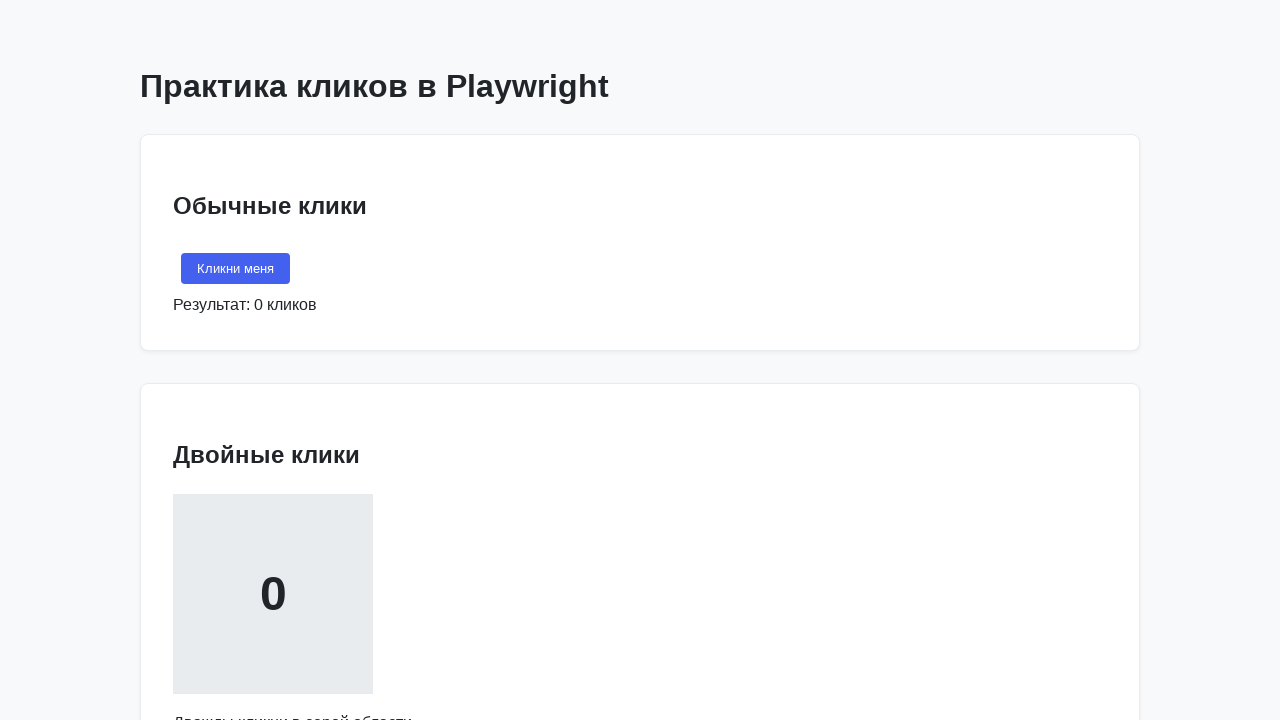

Retrieved bounding box of the target element
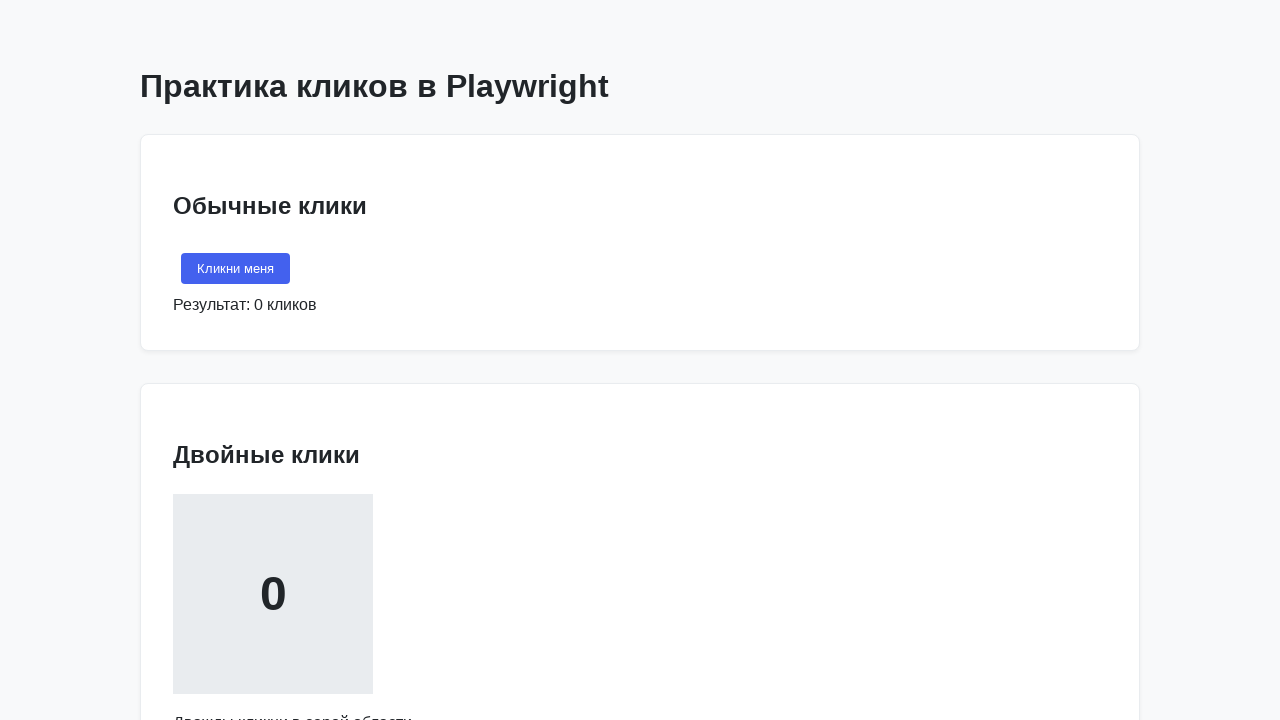

Right-clicked in the center of the element at (273, 360) on internal:text="\u041a\u043b\u0438\u043a\u043d\u0438 \u043f\u0440\u0430\u0432\u04
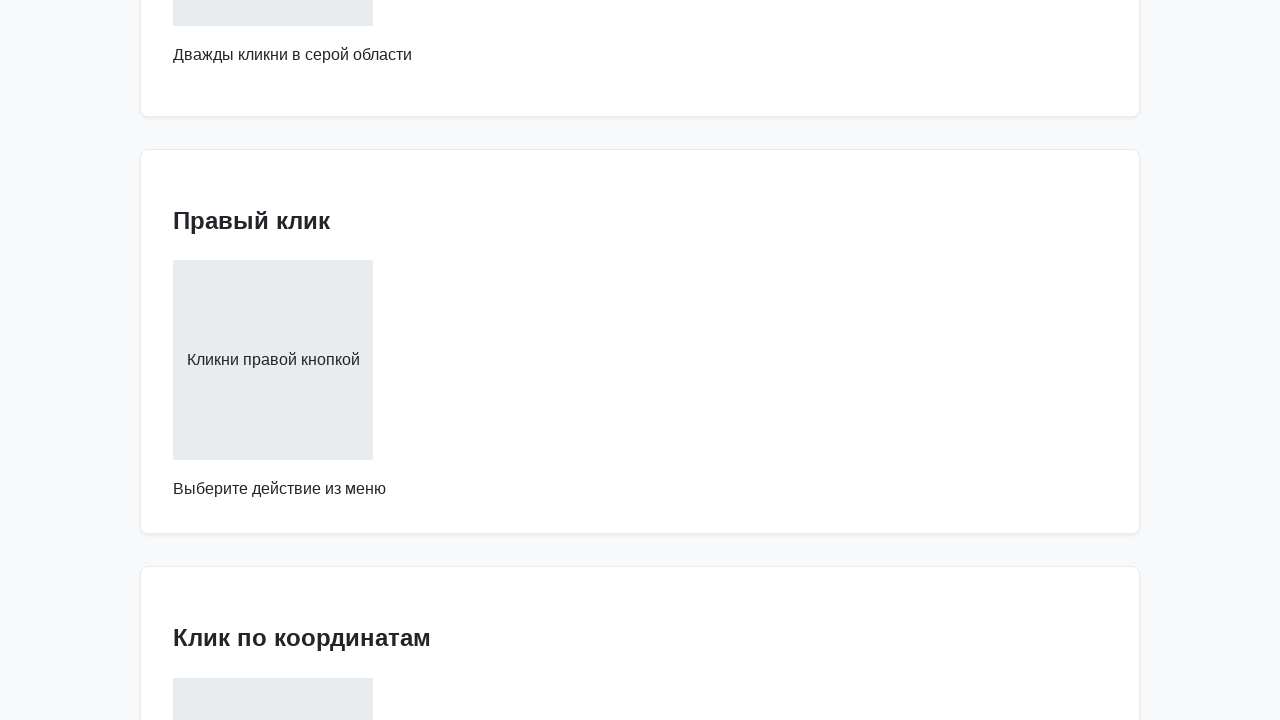

Context menu appeared with 'Копировать' option visible
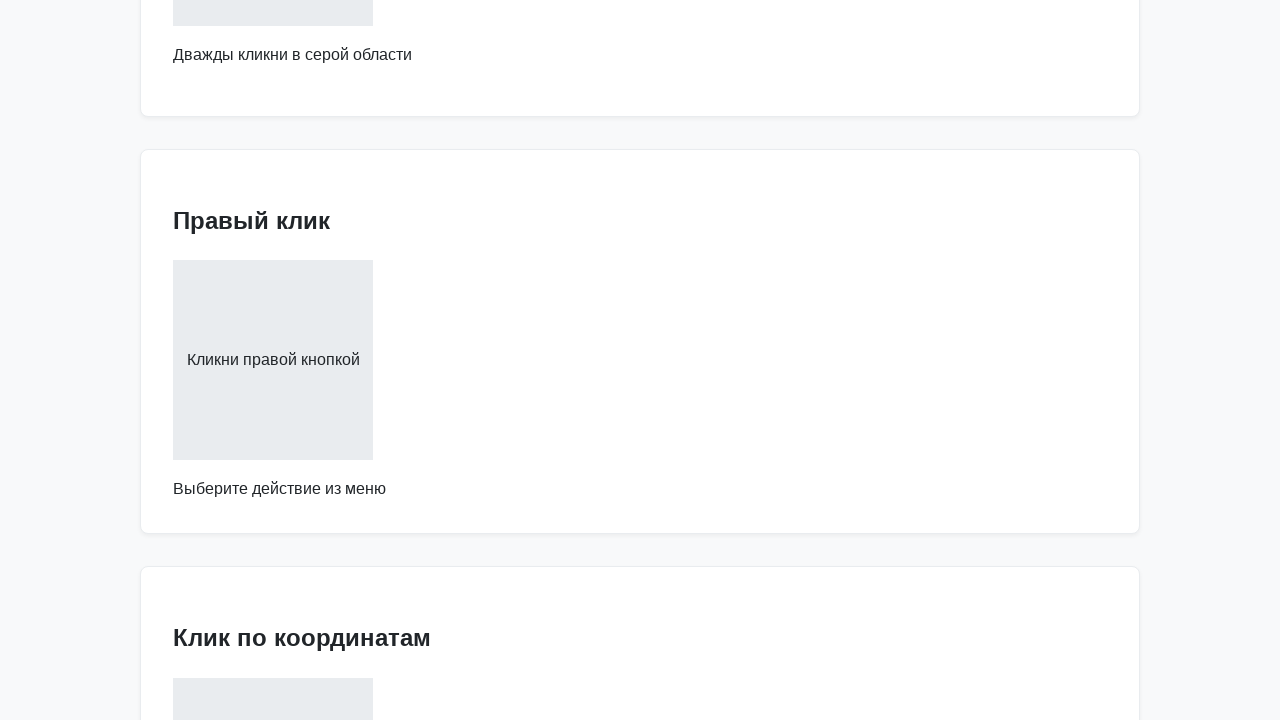

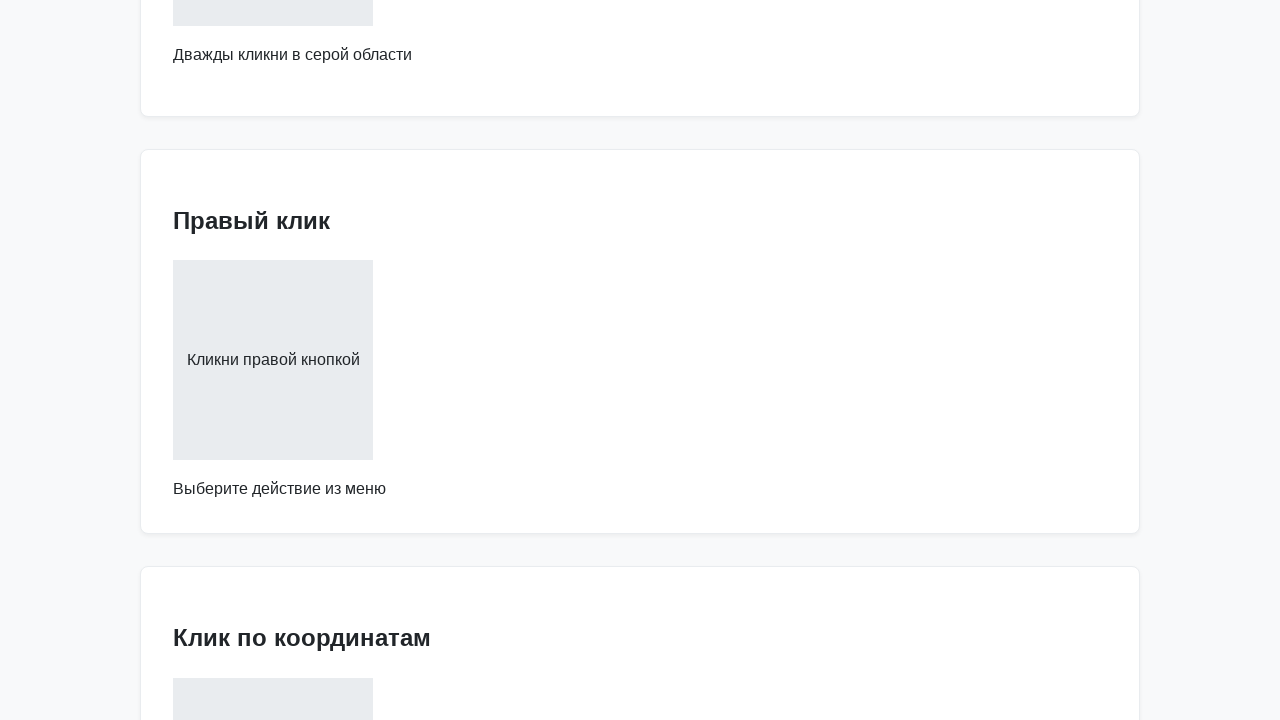